Tests dynamic image loading by waiting for 4 images to appear on the page and verifying they have loaded correctly

Starting URL: https://bonigarcia.dev/selenium-webdriver-java/loading-images.html

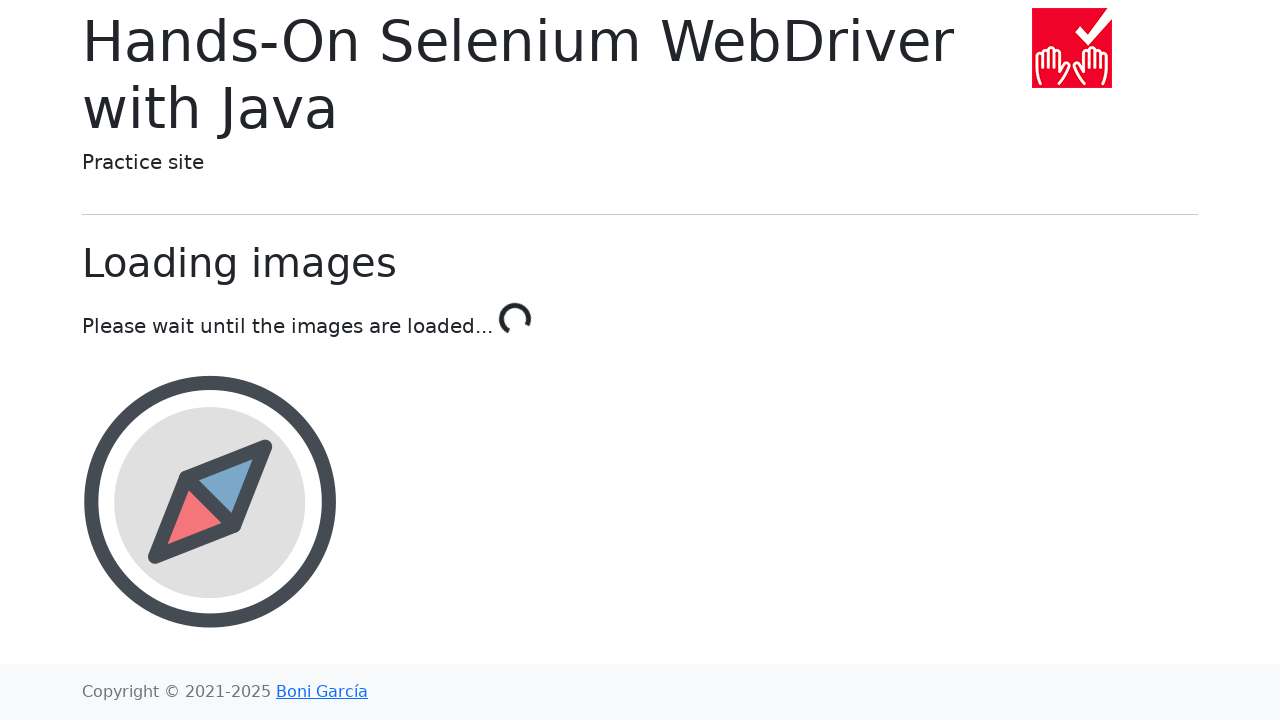

Waited for 4th image to be visible in container
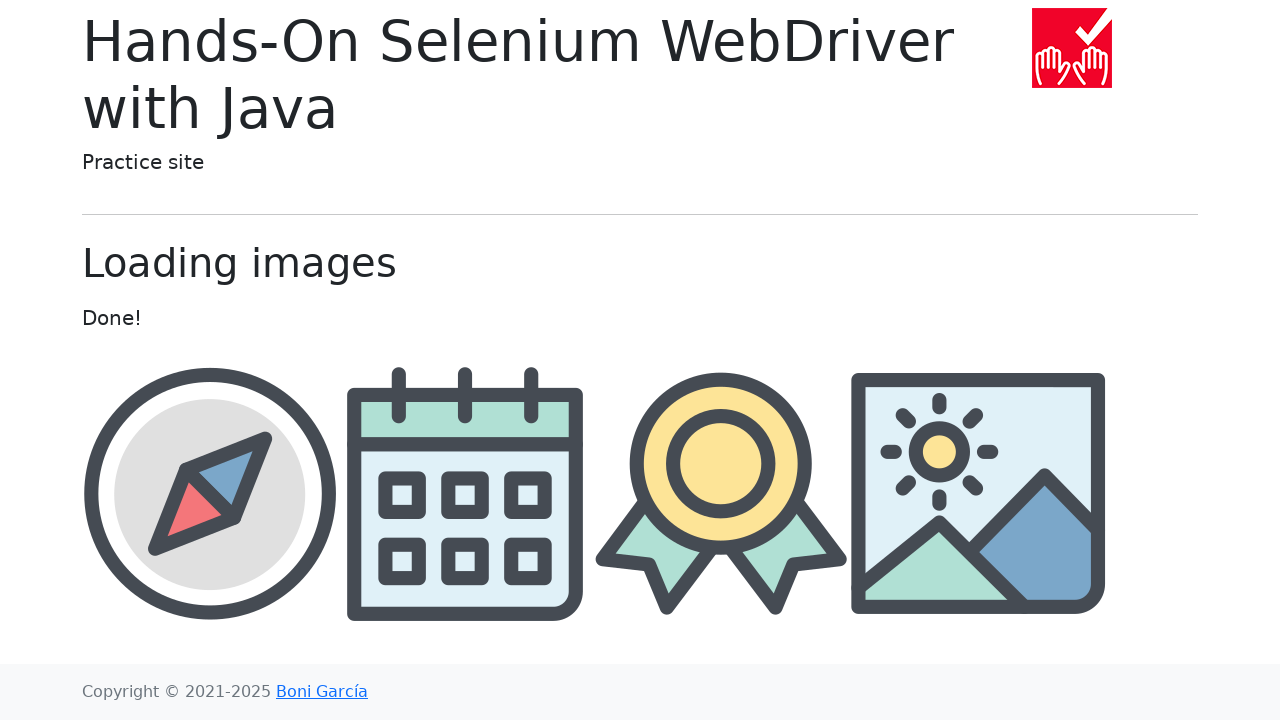

Retrieved all images from container
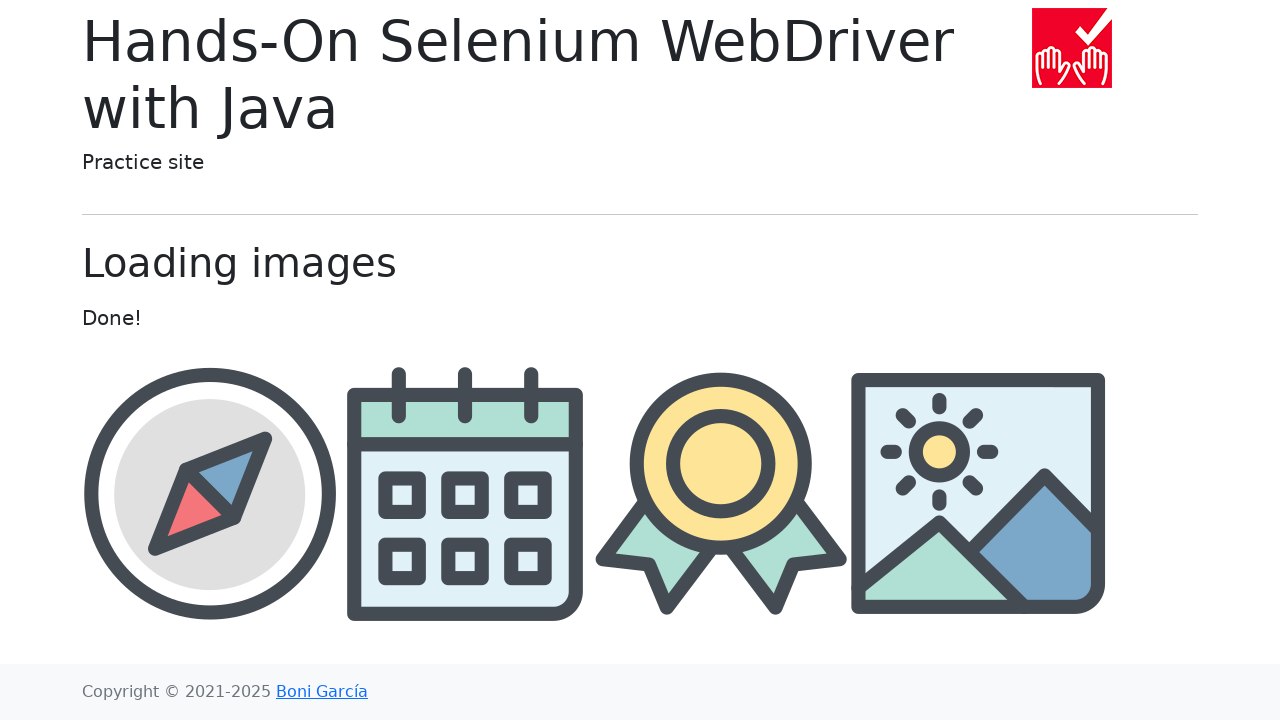

Verified all 4 images are present
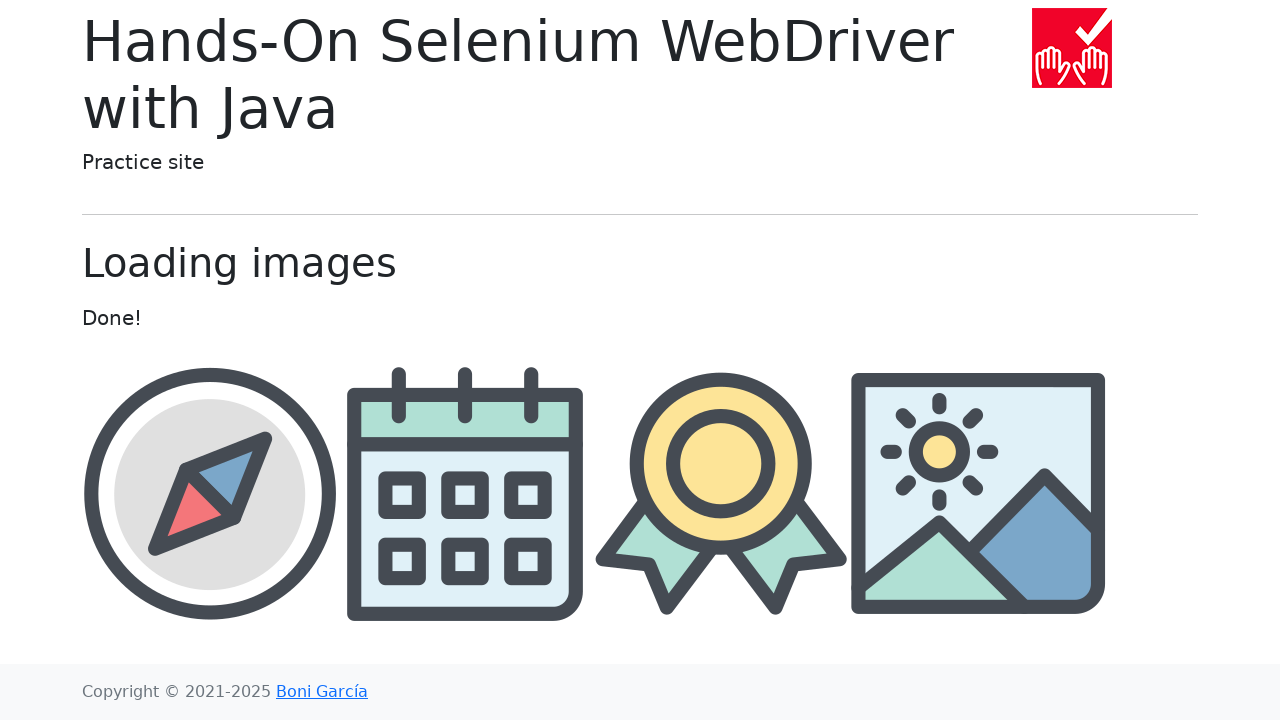

Verified image is visible
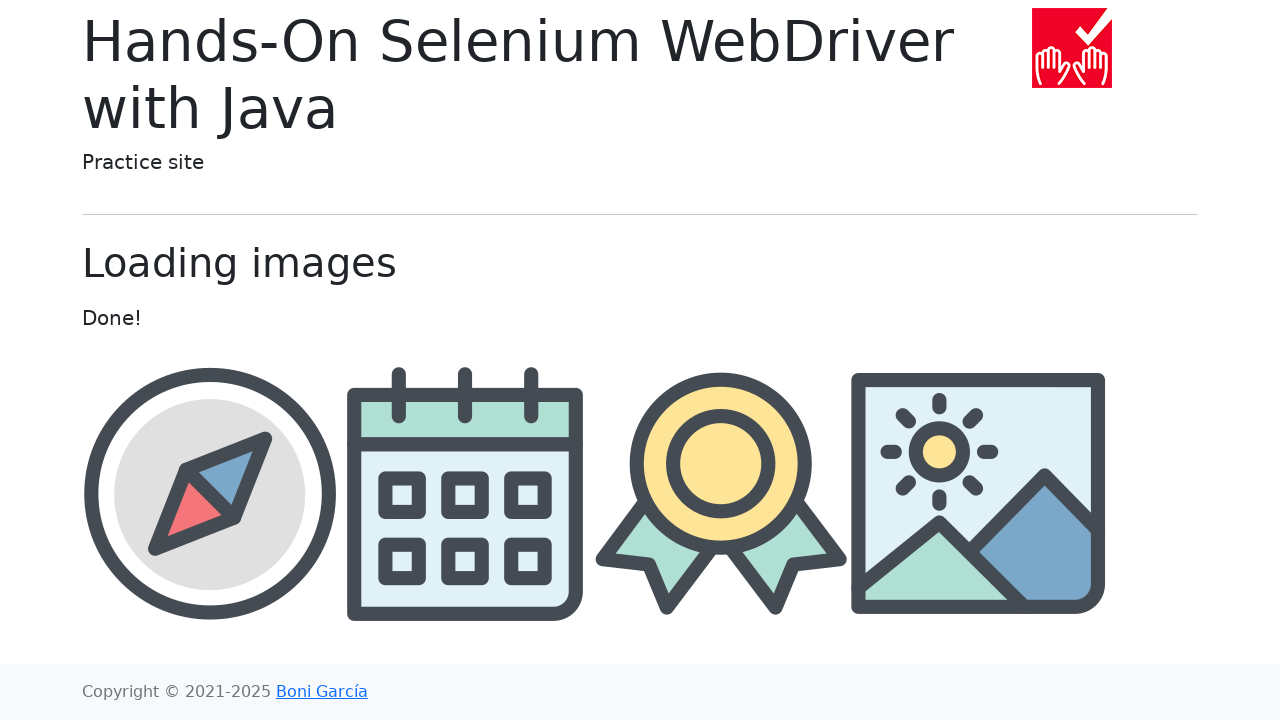

Retrieved alt text: 'compass'
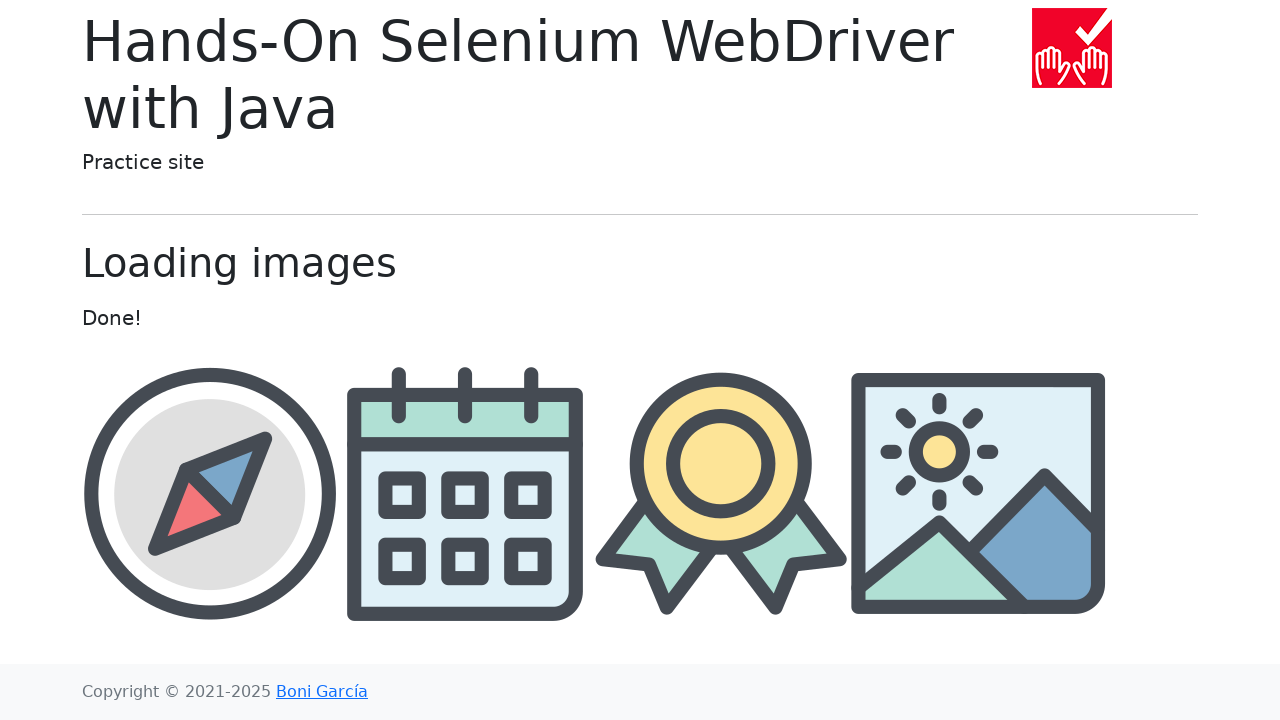

Verified image has alt text
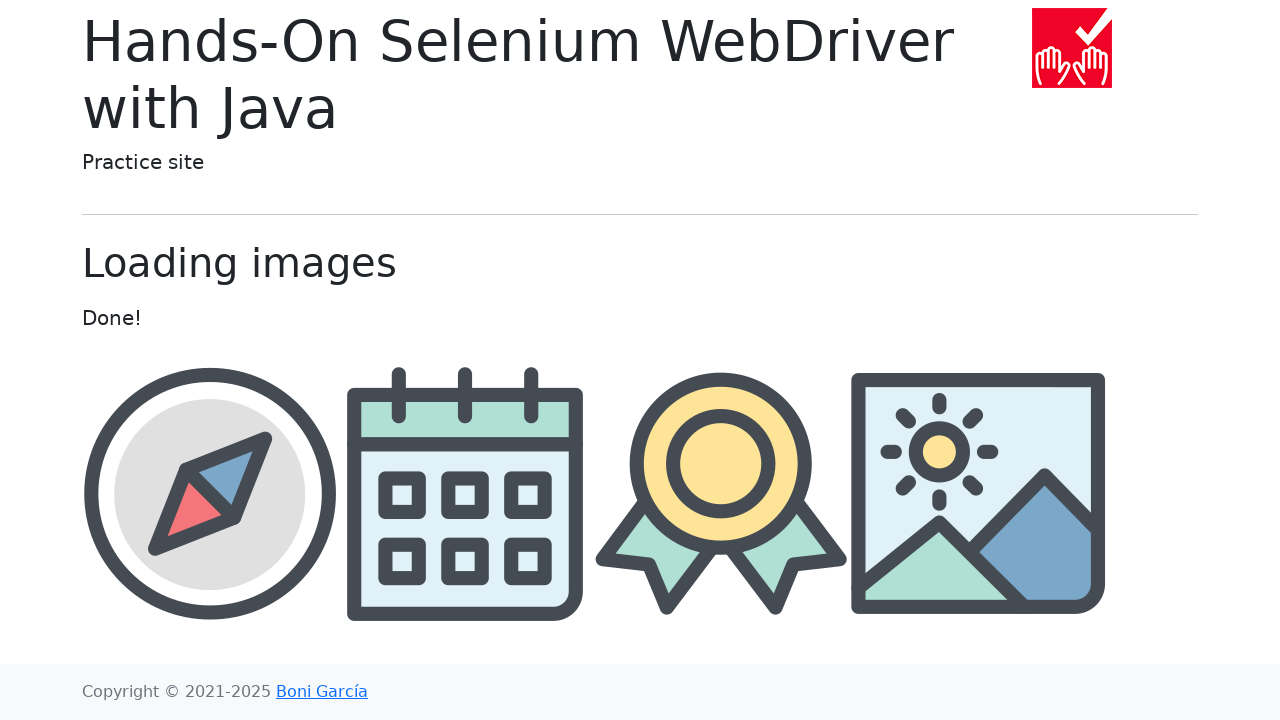

Verified image is visible
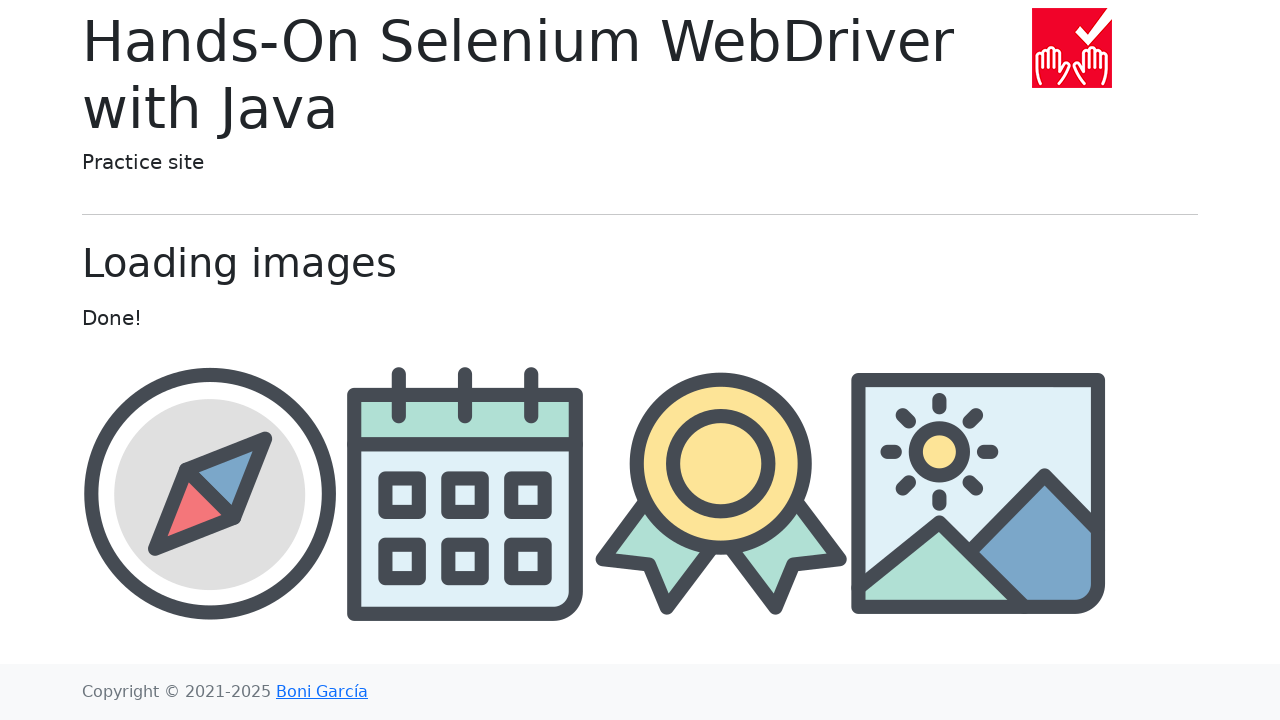

Retrieved alt text: 'calendar'
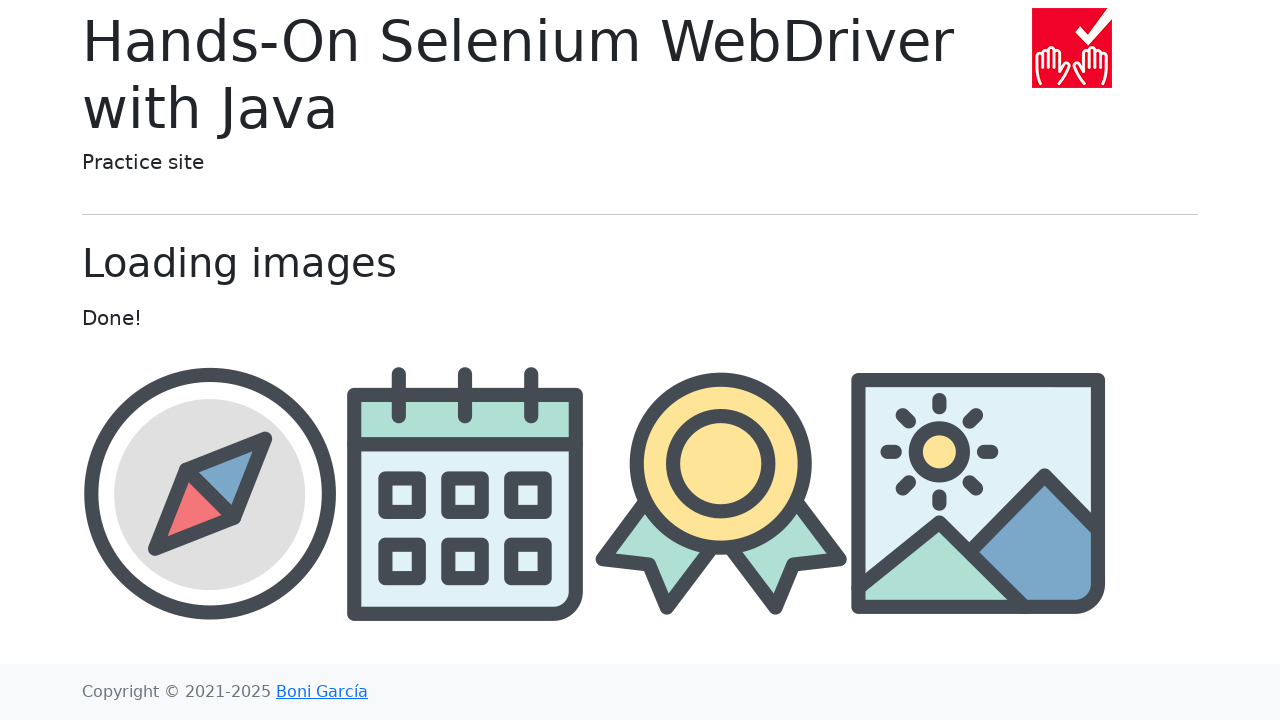

Verified image has alt text
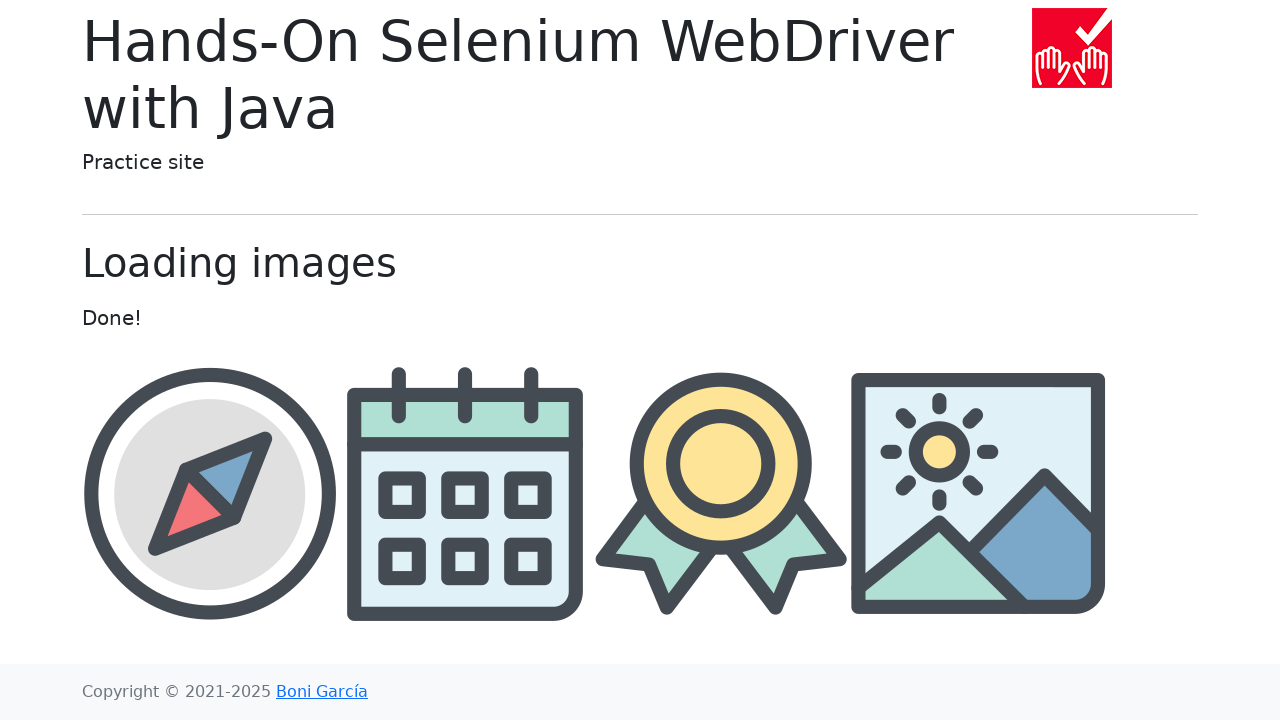

Verified image is visible
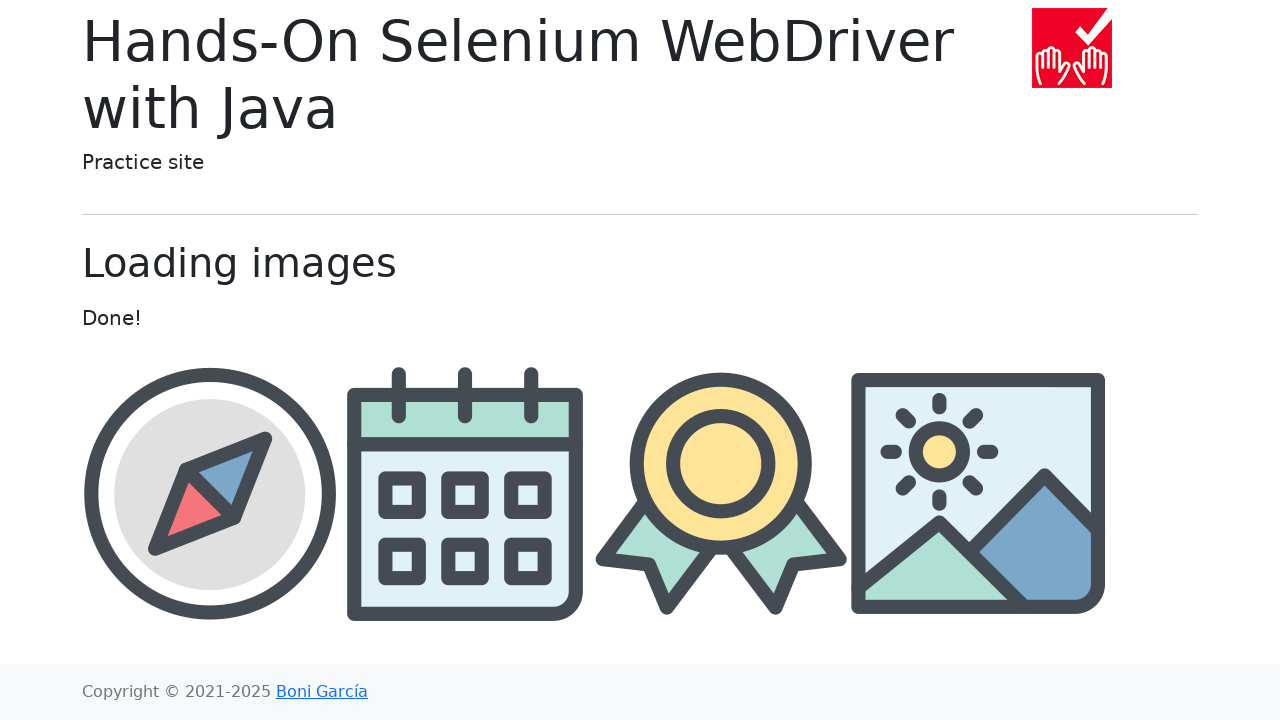

Retrieved alt text: 'award'
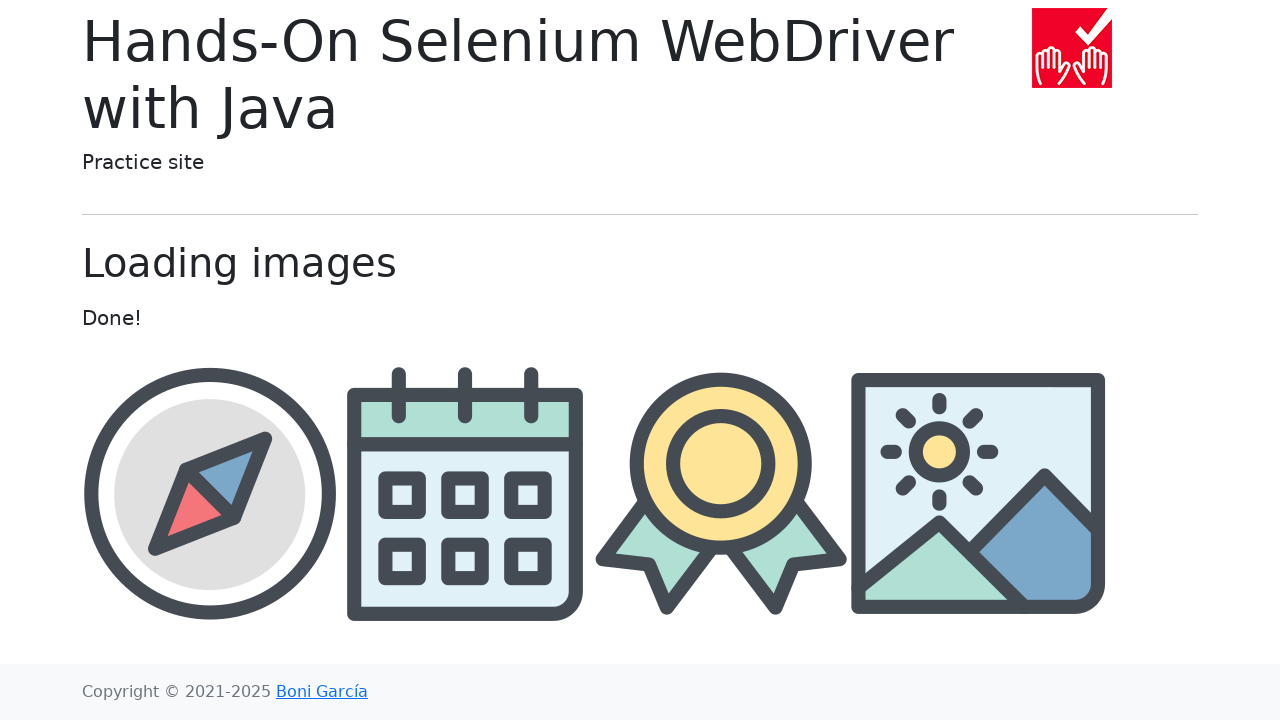

Verified image has alt text
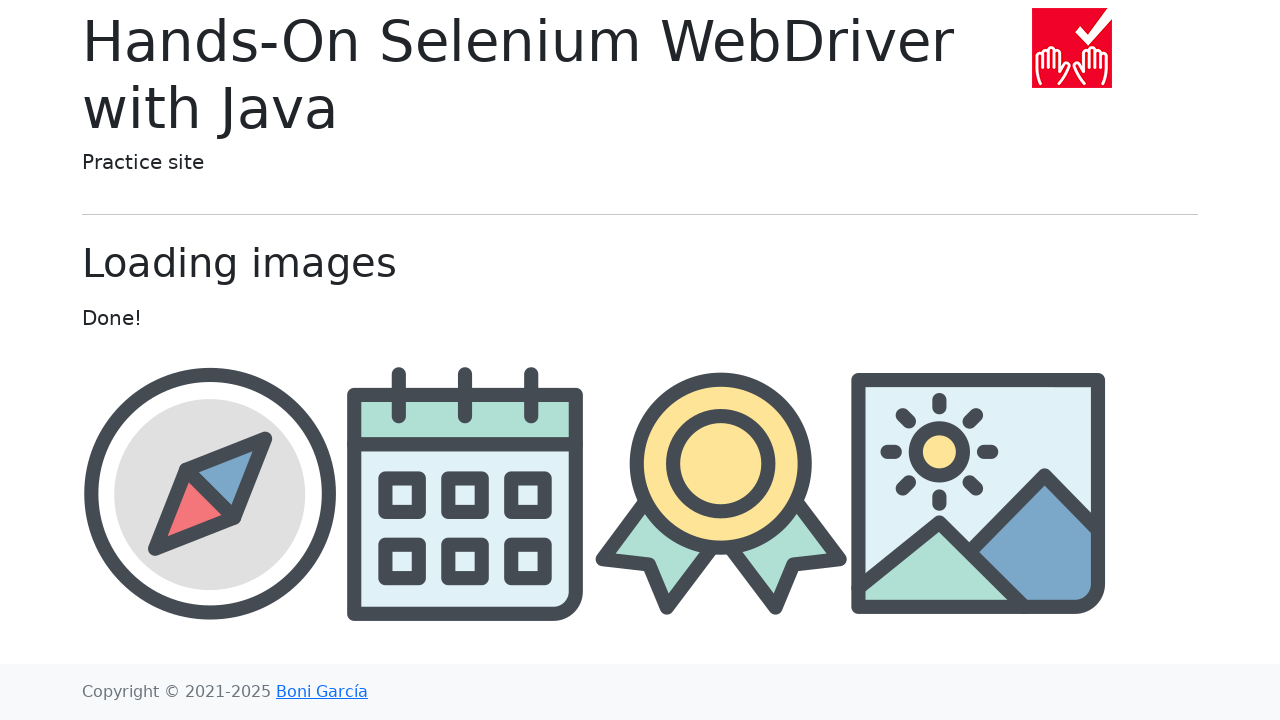

Verified image is visible
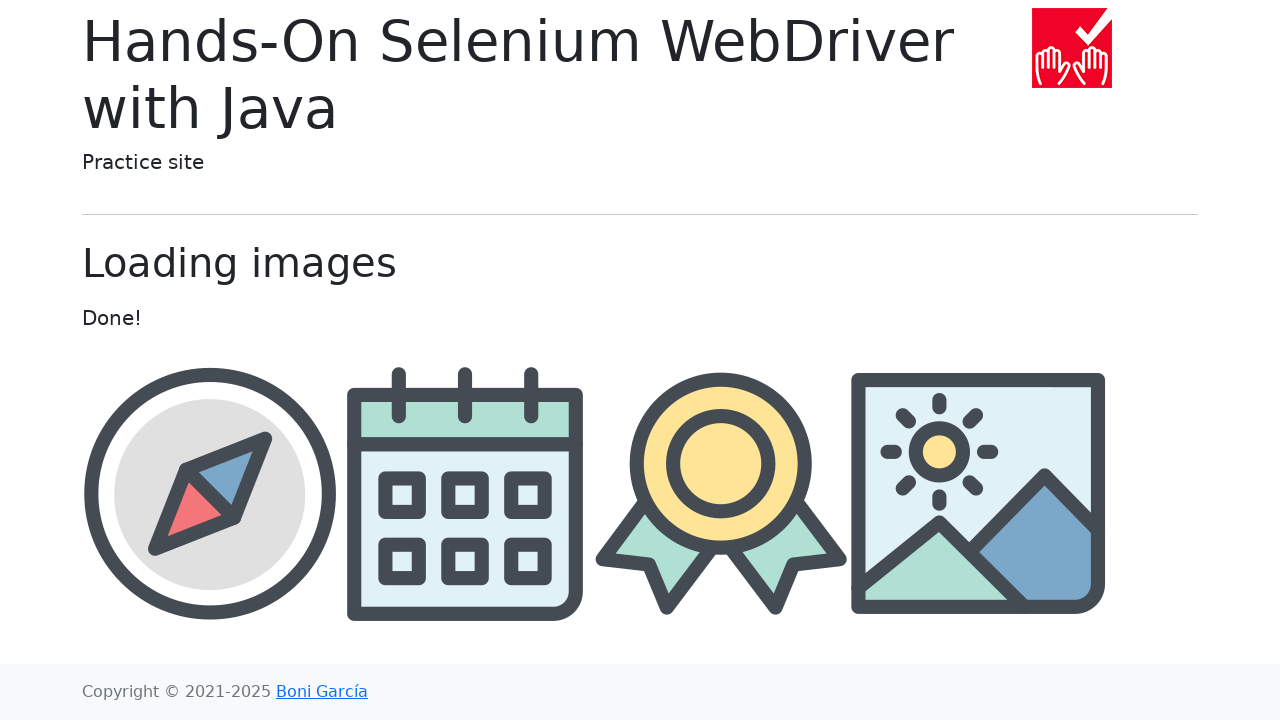

Retrieved alt text: 'landscape'
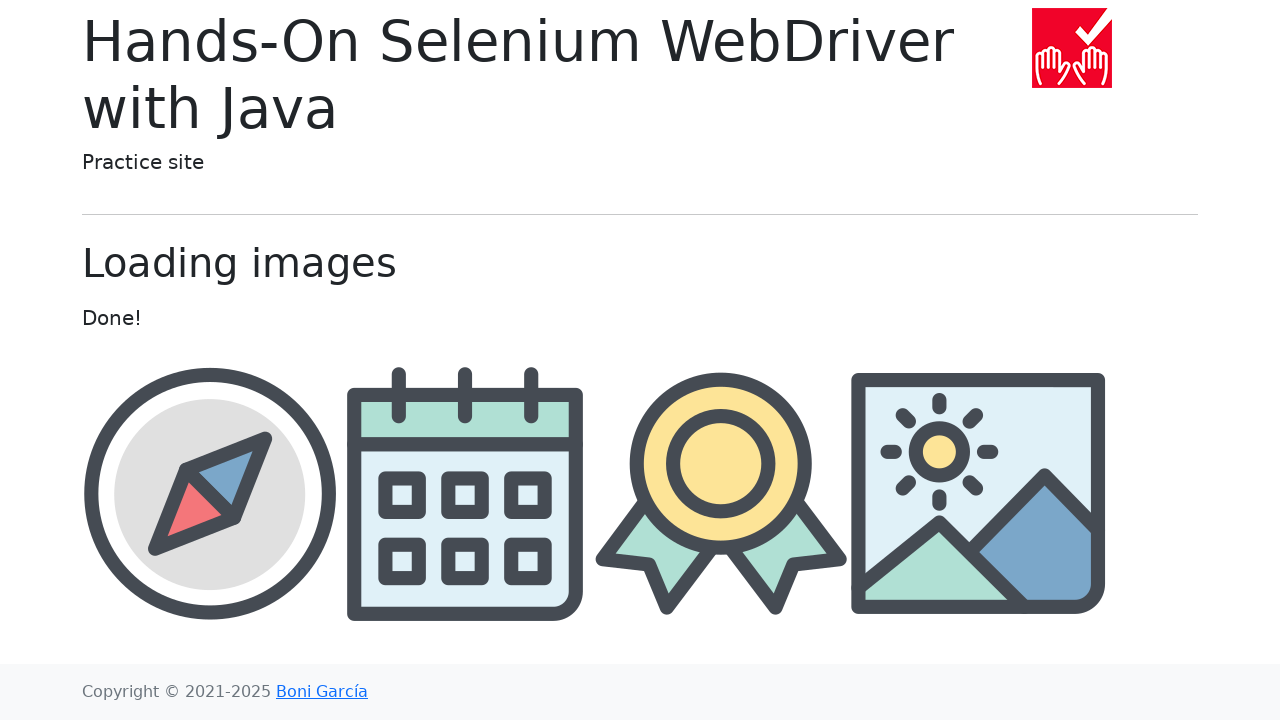

Verified image has alt text
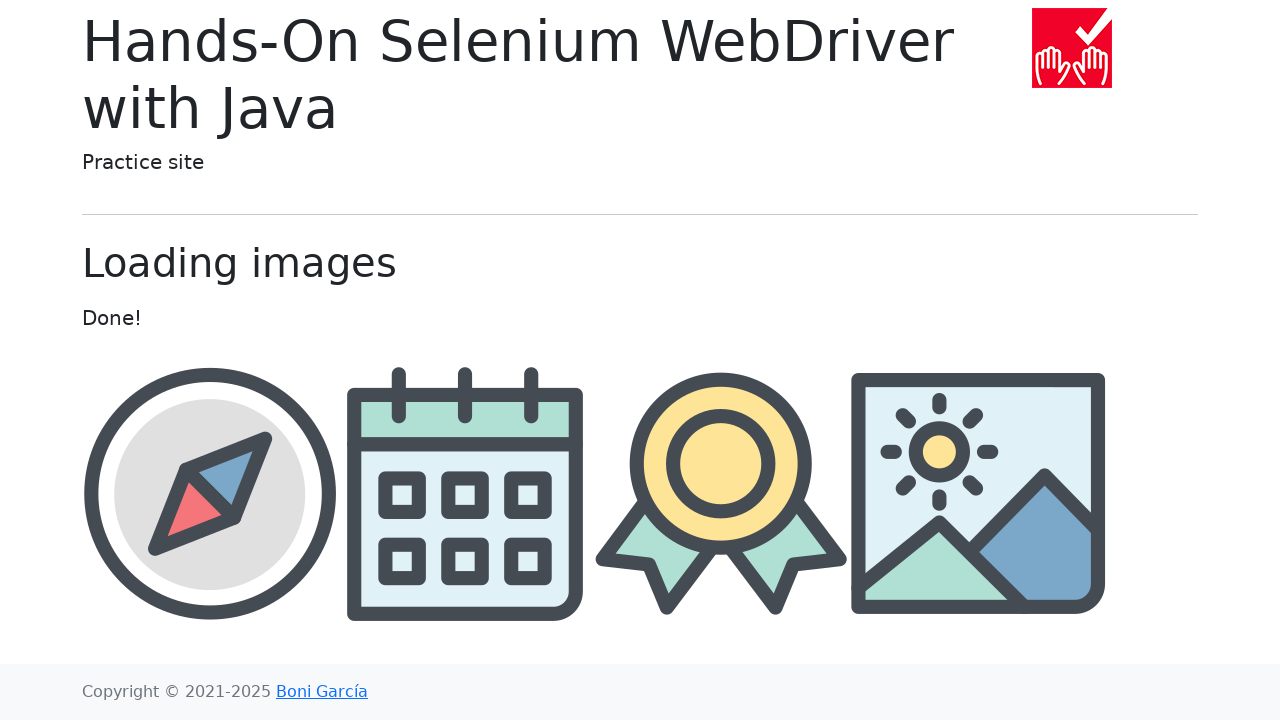

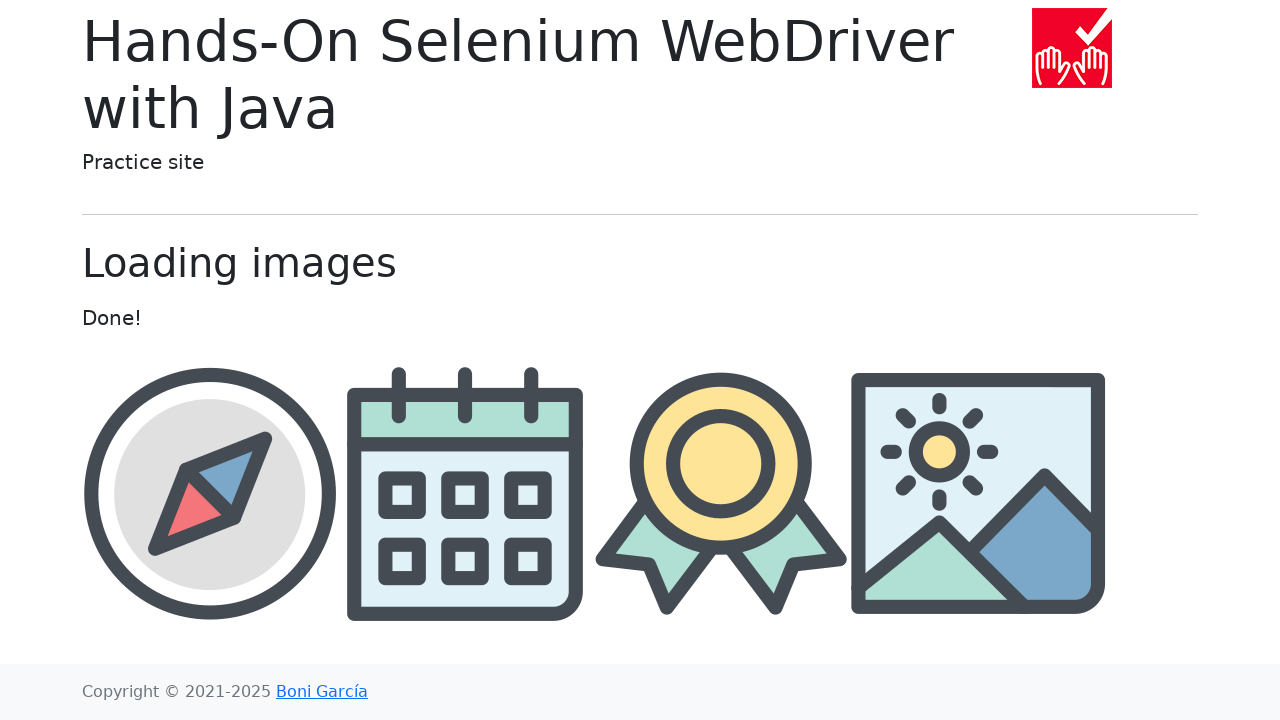